Verifies that the element previous to the search box has the 'greenLogo' class

Starting URL: https://rahulshettyacademy.com/seleniumPractise/#/

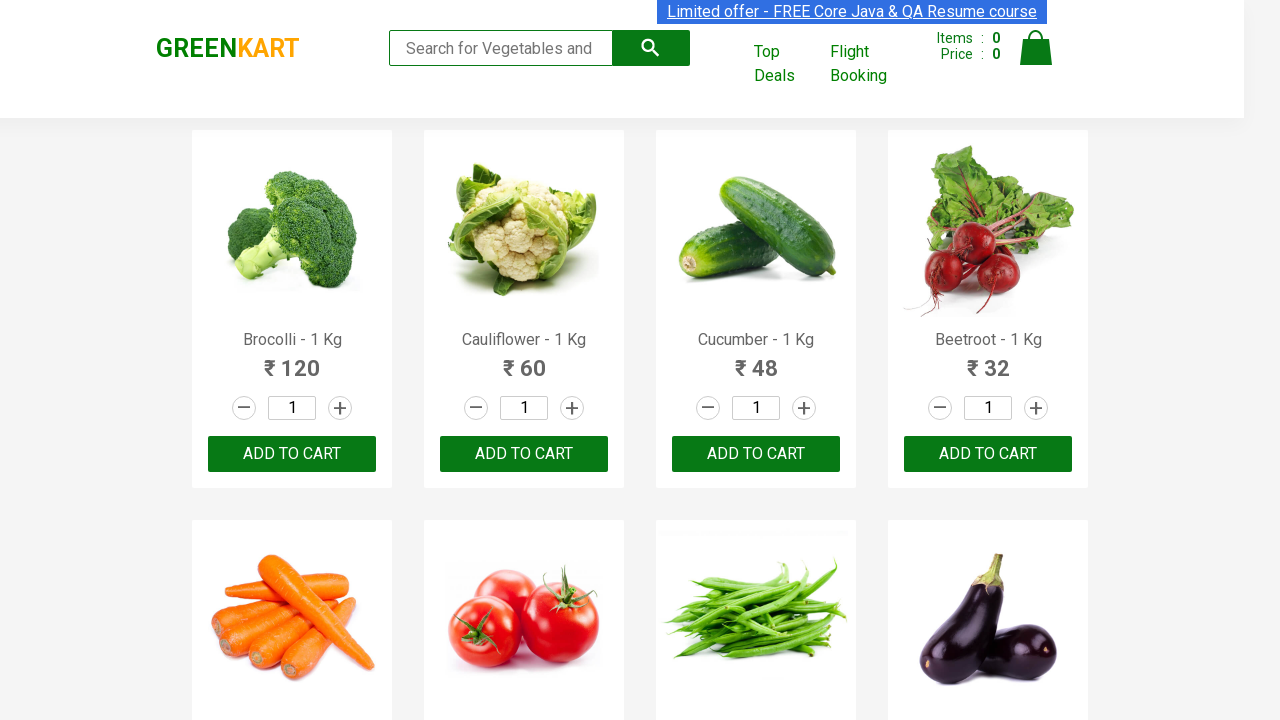

Waited for search element to load
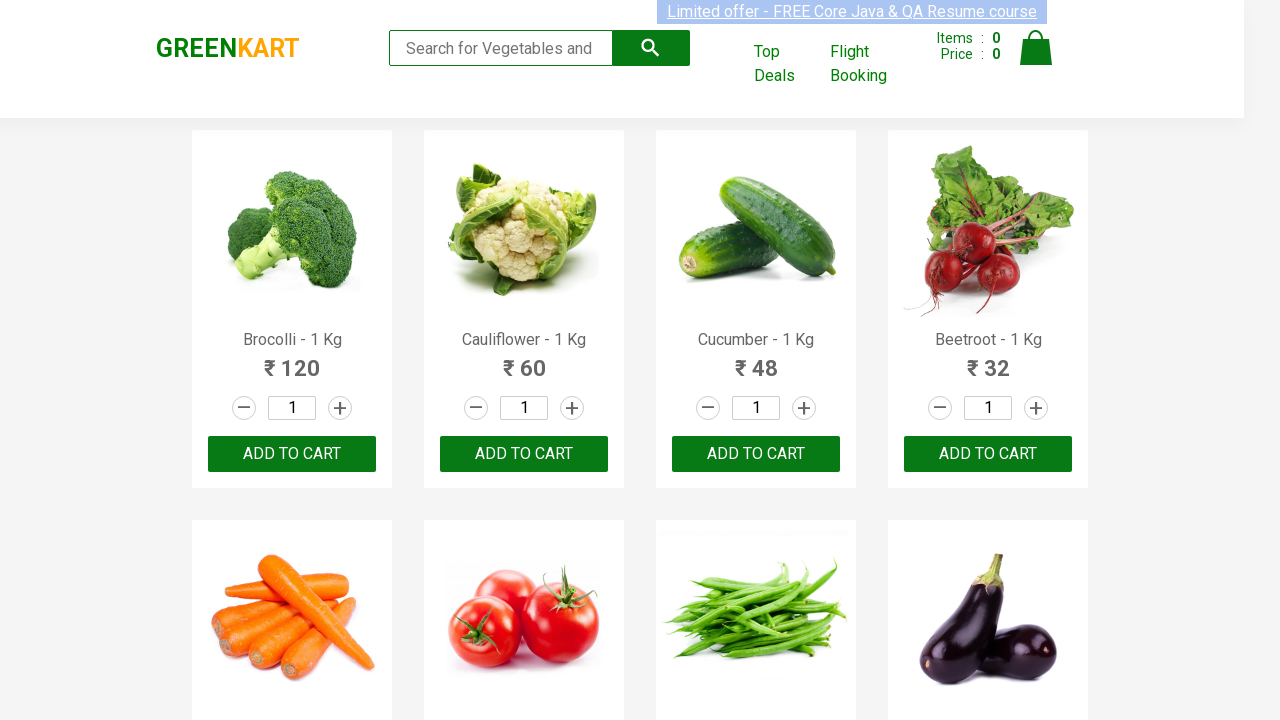

Verified that element previous to search box has 'greenLogo' class
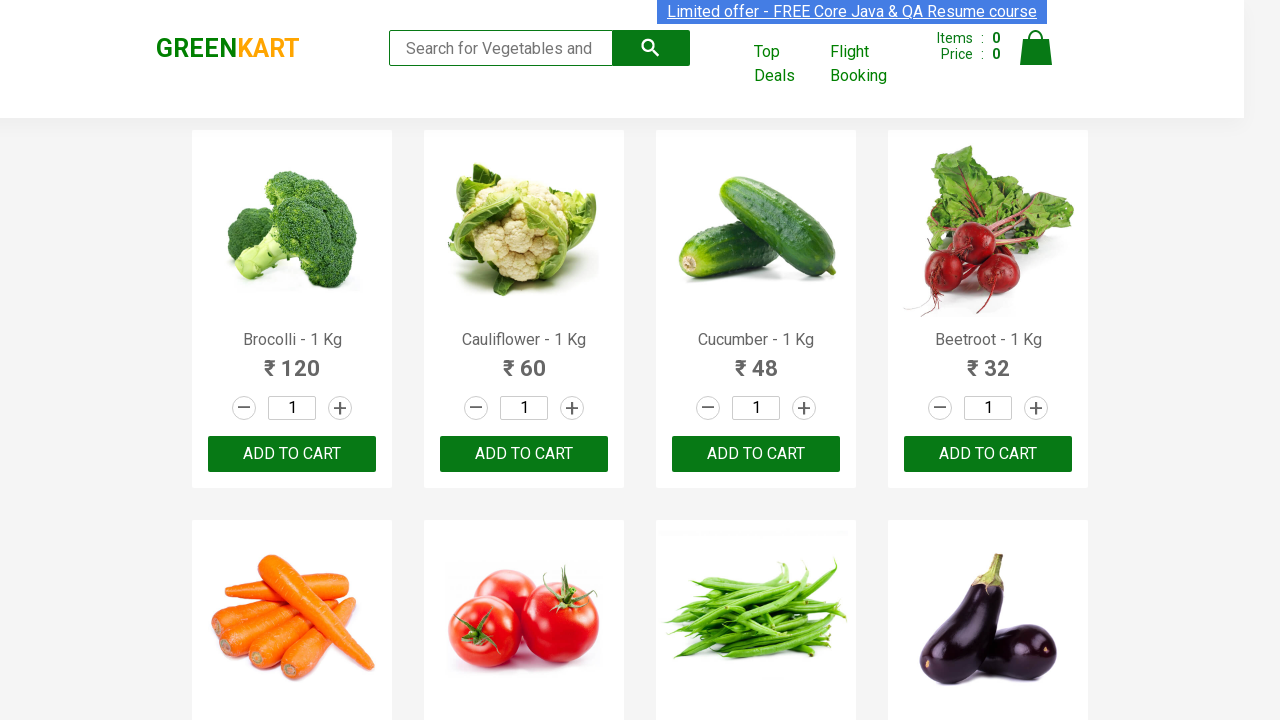

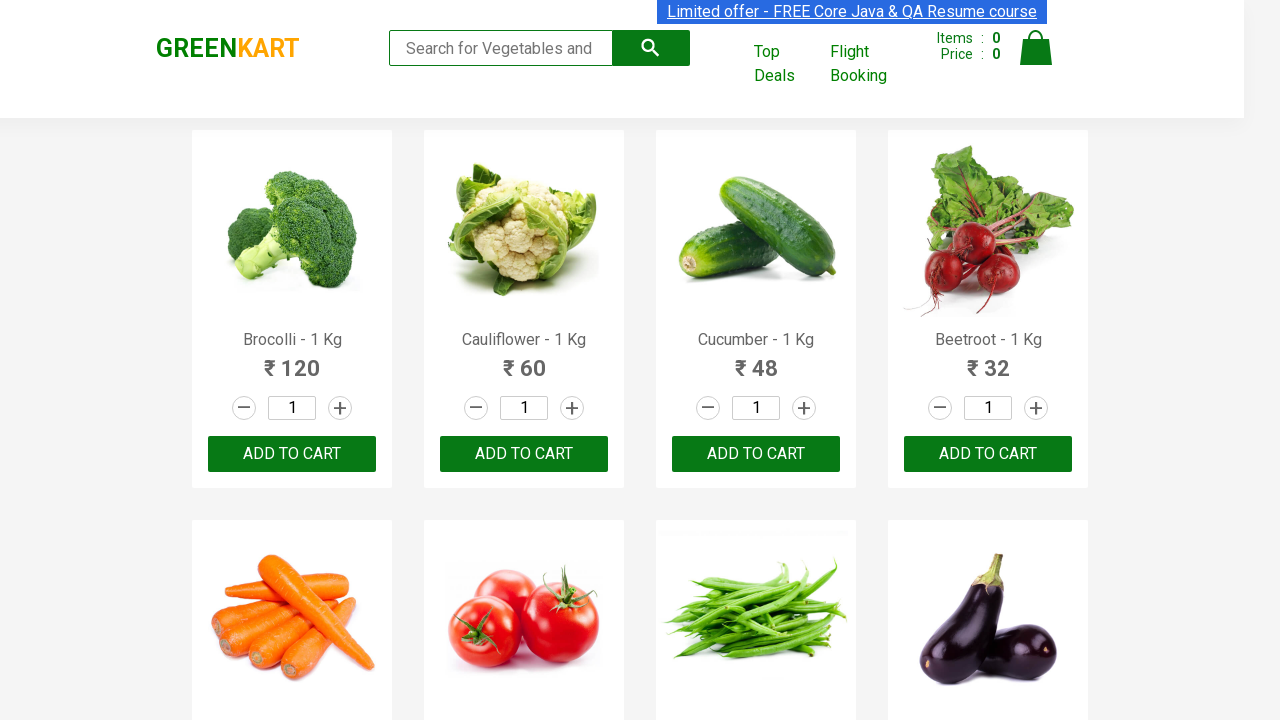